Tests browser tab management by opening the OpenCart demo site, then opening a new tab and navigating to the OrangeHRM demo site.

Starting URL: https://demo.opencart.com/

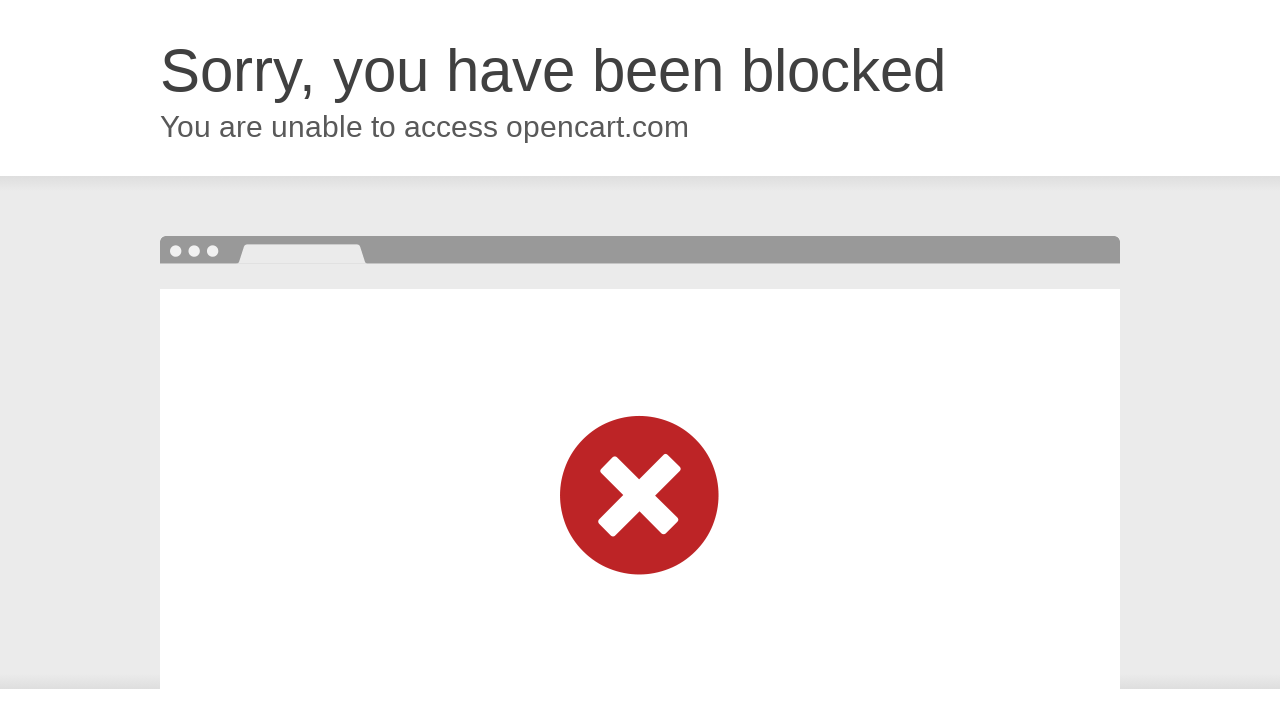

OpenCart demo page loaded (domcontentloaded)
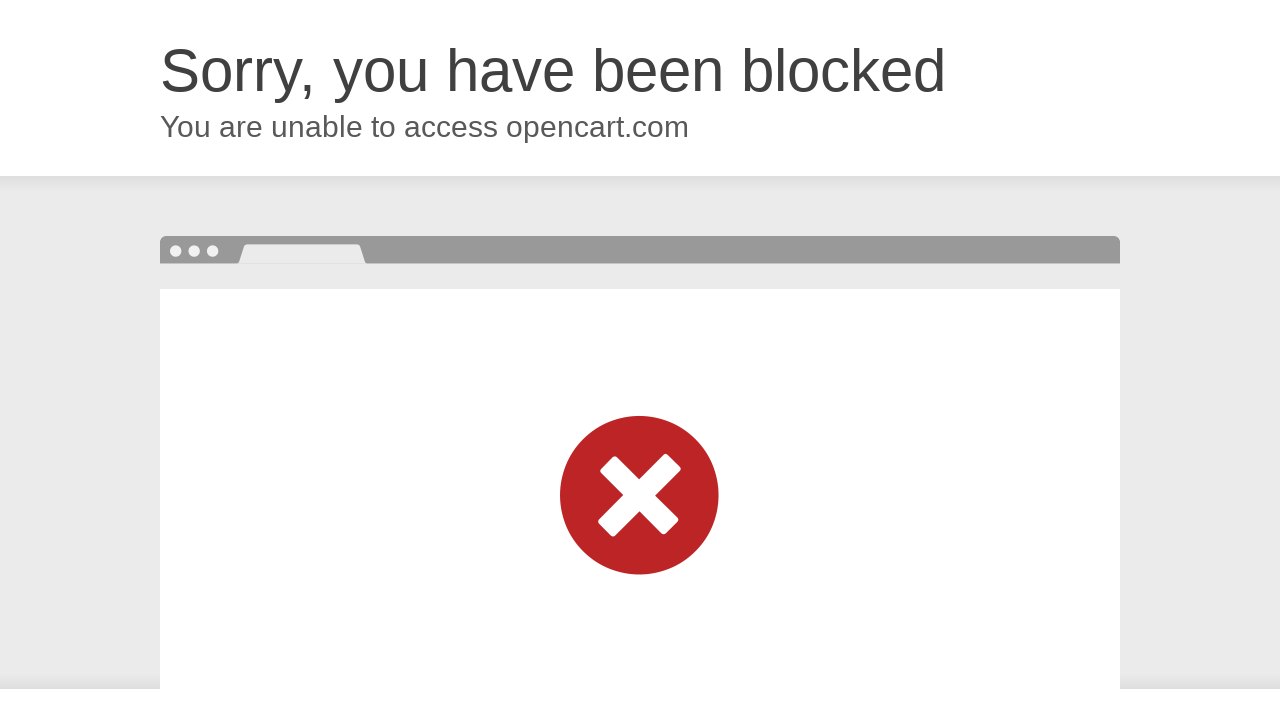

Opened a new browser tab
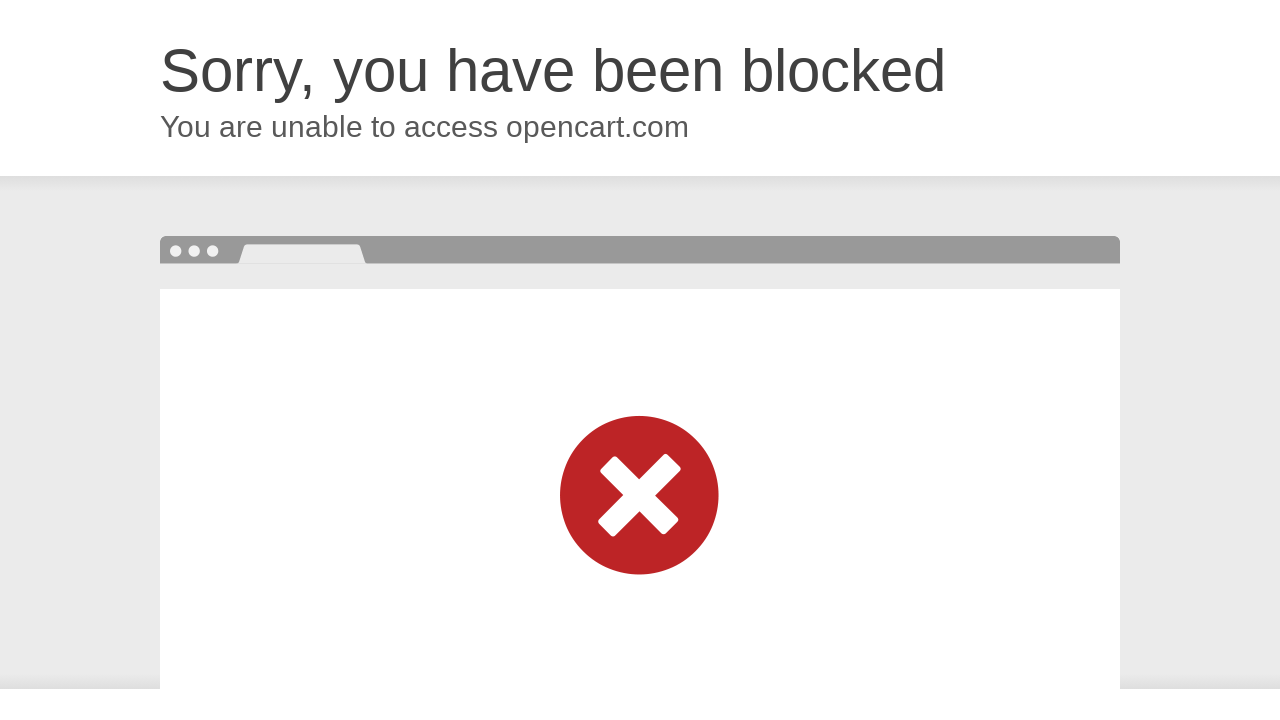

Navigated to OrangeHRM demo site in new tab
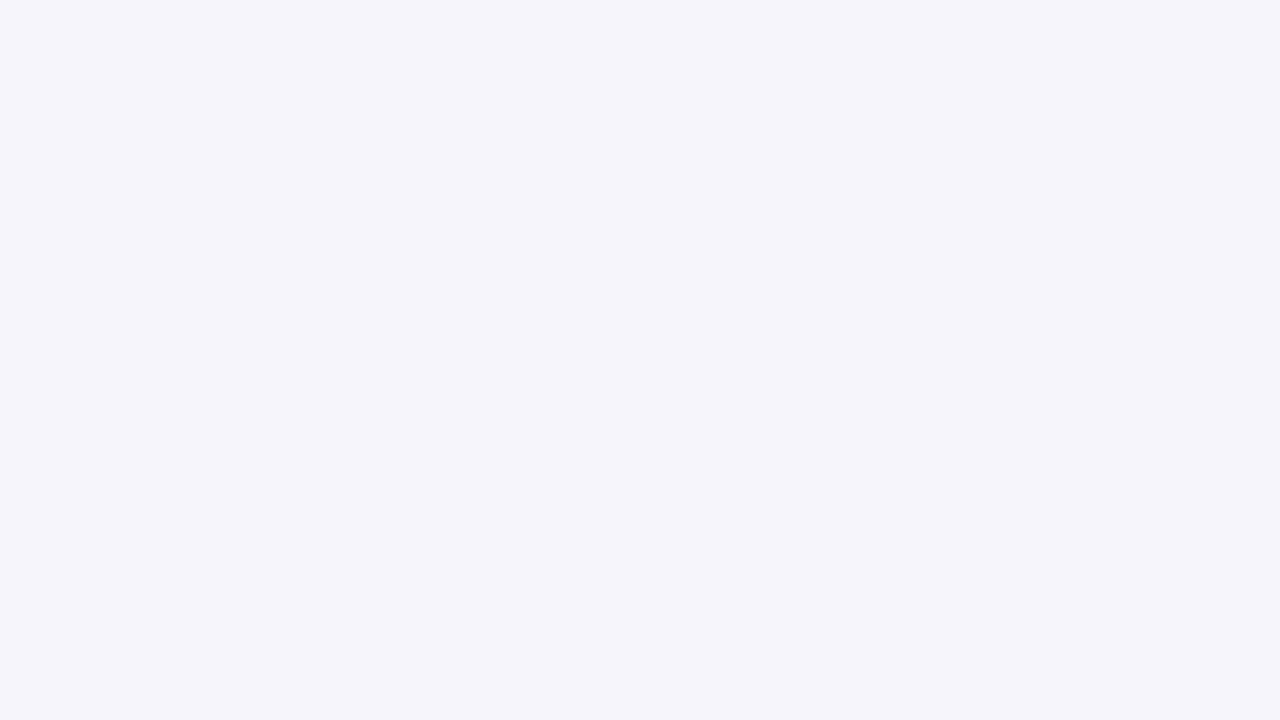

OrangeHRM demo page loaded (domcontentloaded)
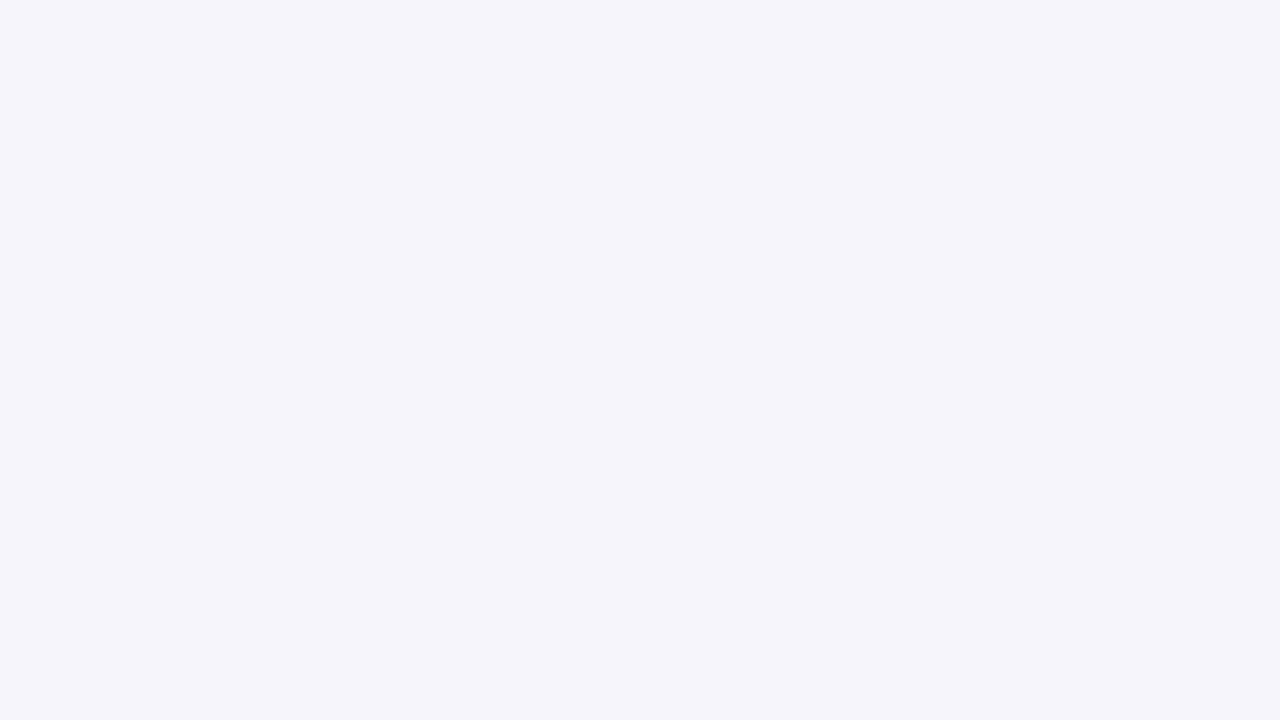

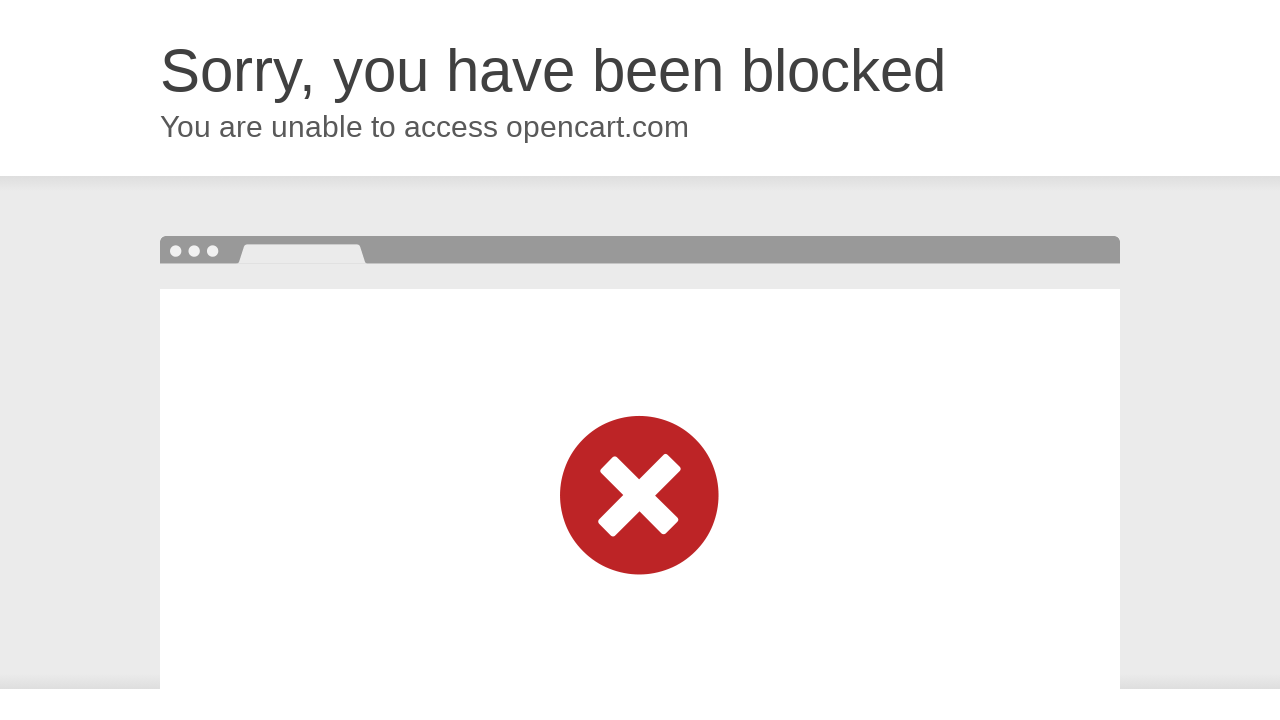